Tests scrolling functionality on the Vtiger website by scrolling down to view content

Starting URL: https://www.vtiger.com/

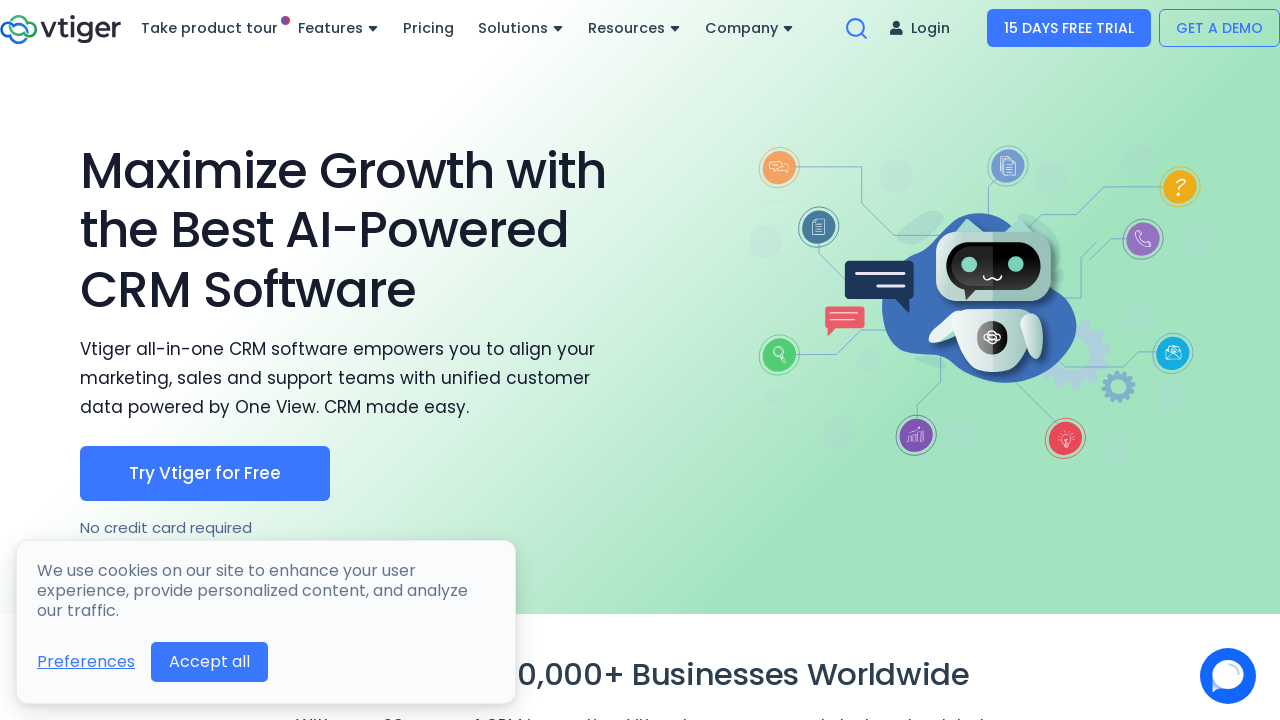

Scrolled down by 2000 pixels to view more content on Vtiger website
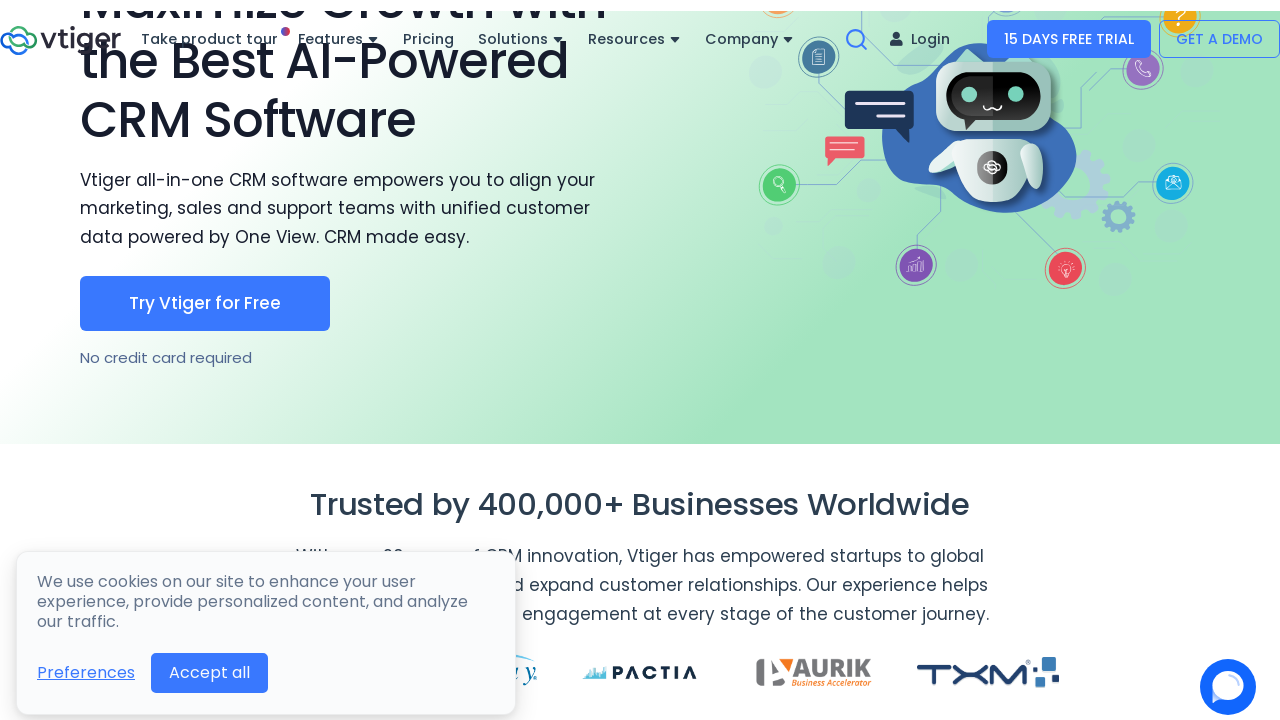

Waited 1 second for lazy-loaded content to appear after scrolling
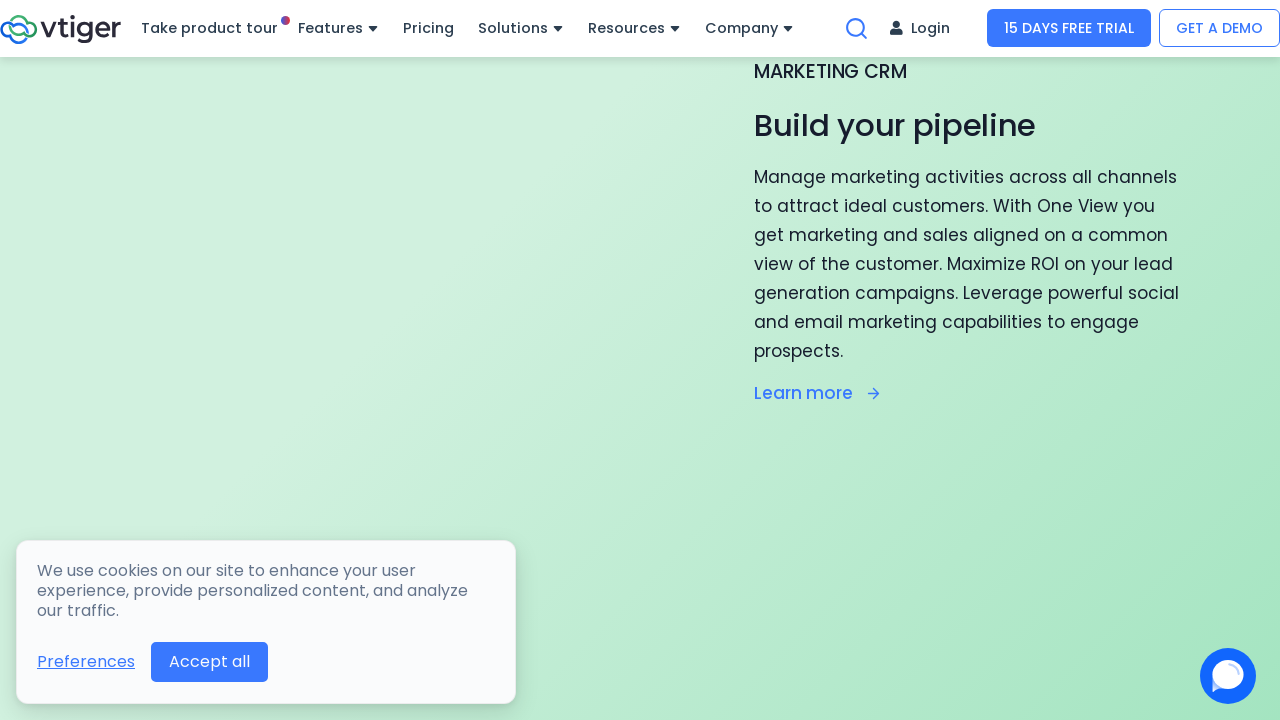

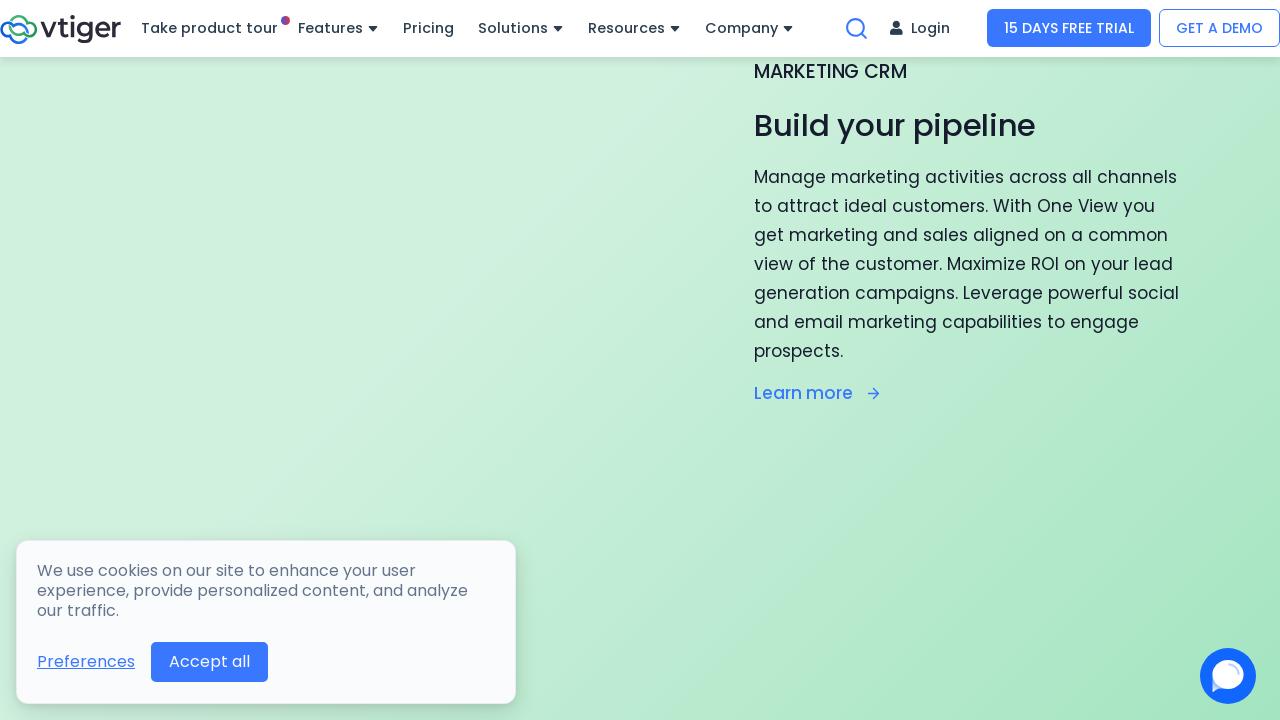